Tests Indian railway train search functionality by entering departure and arrival stations, disabling date selection, and verifying train list results are displayed

Starting URL: https://erail.in/

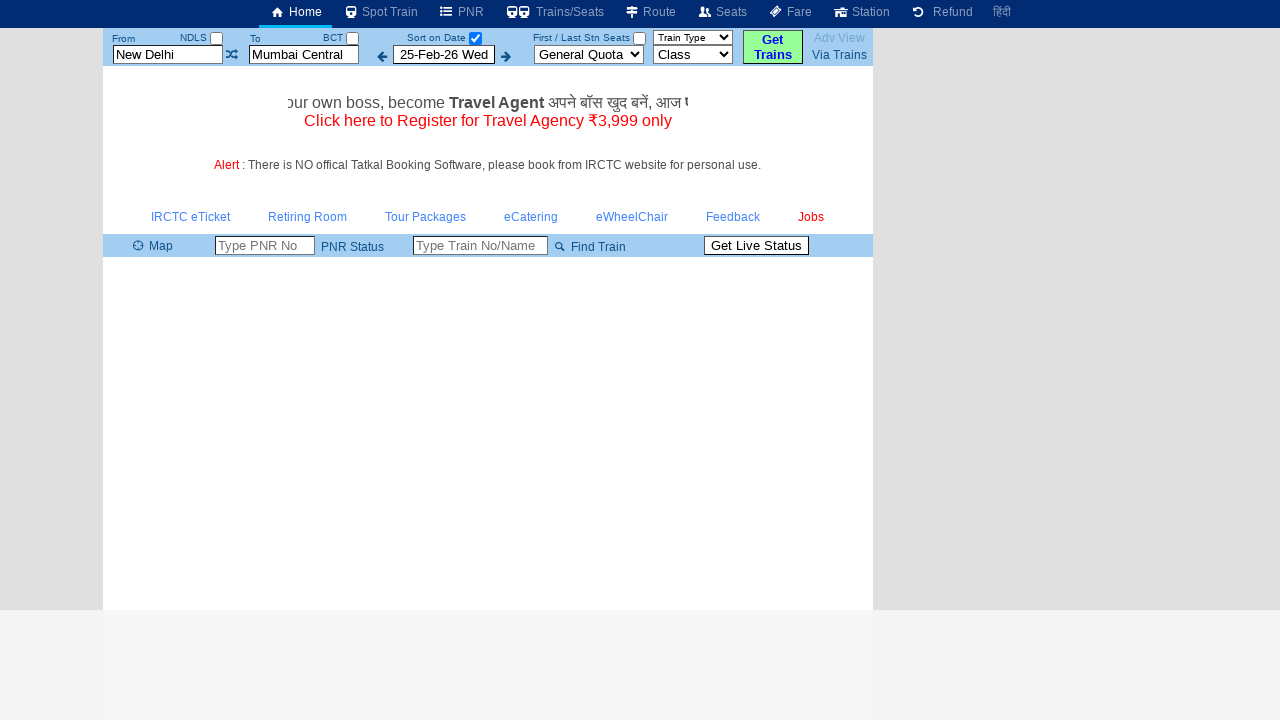

Cleared departure station field on #txtStationFrom
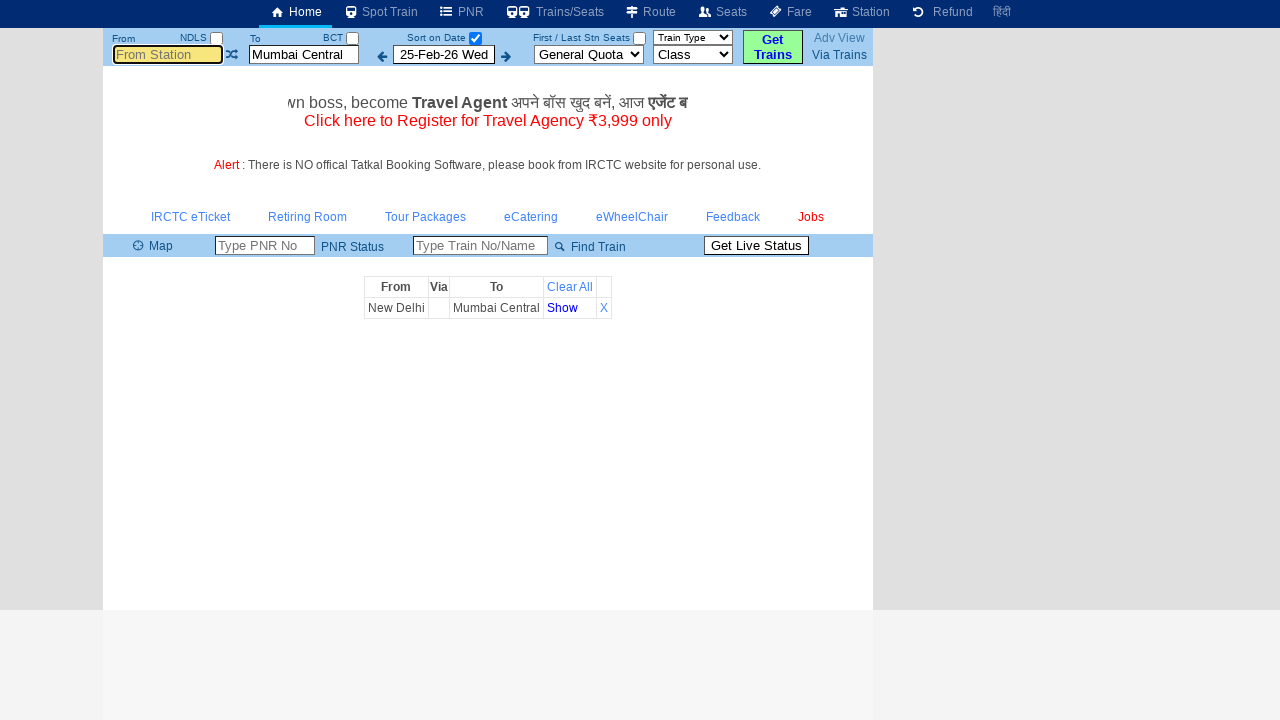

Filled departure station with 'MAS' on #txtStationFrom
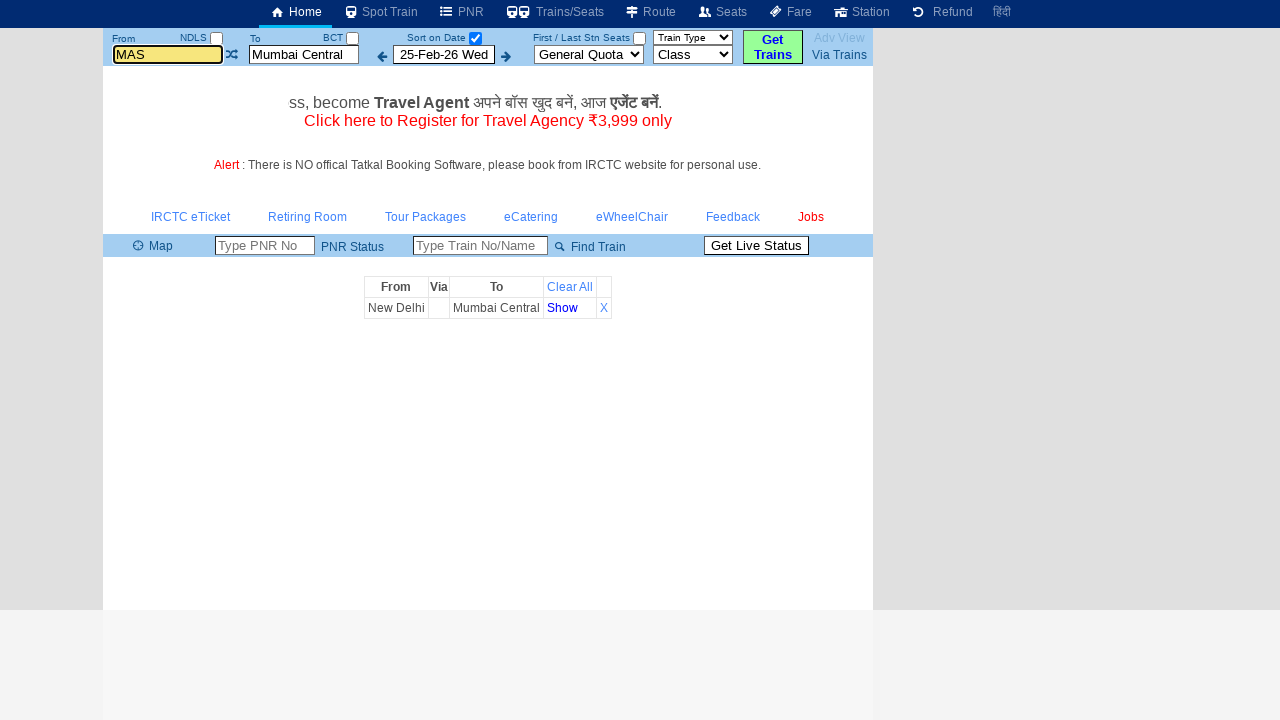

Pressed Enter to confirm departure station on #txtStationFrom
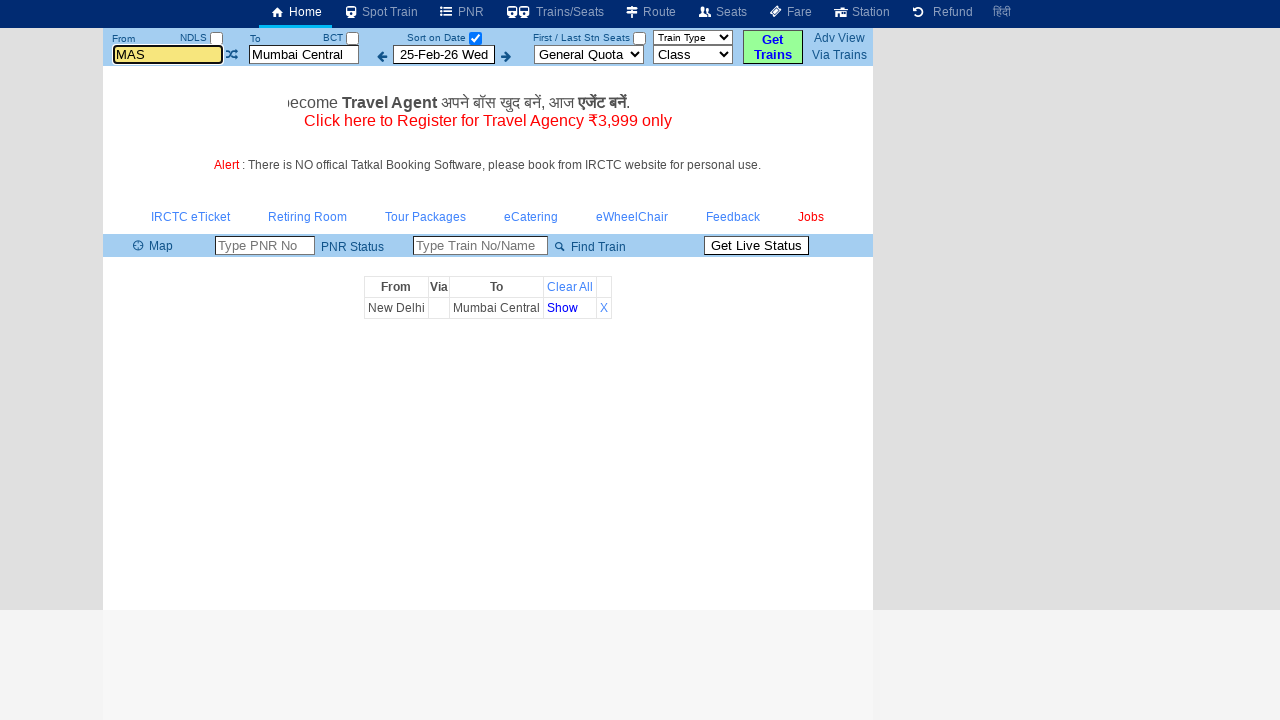

Cleared arrival station field on #txtStationTo
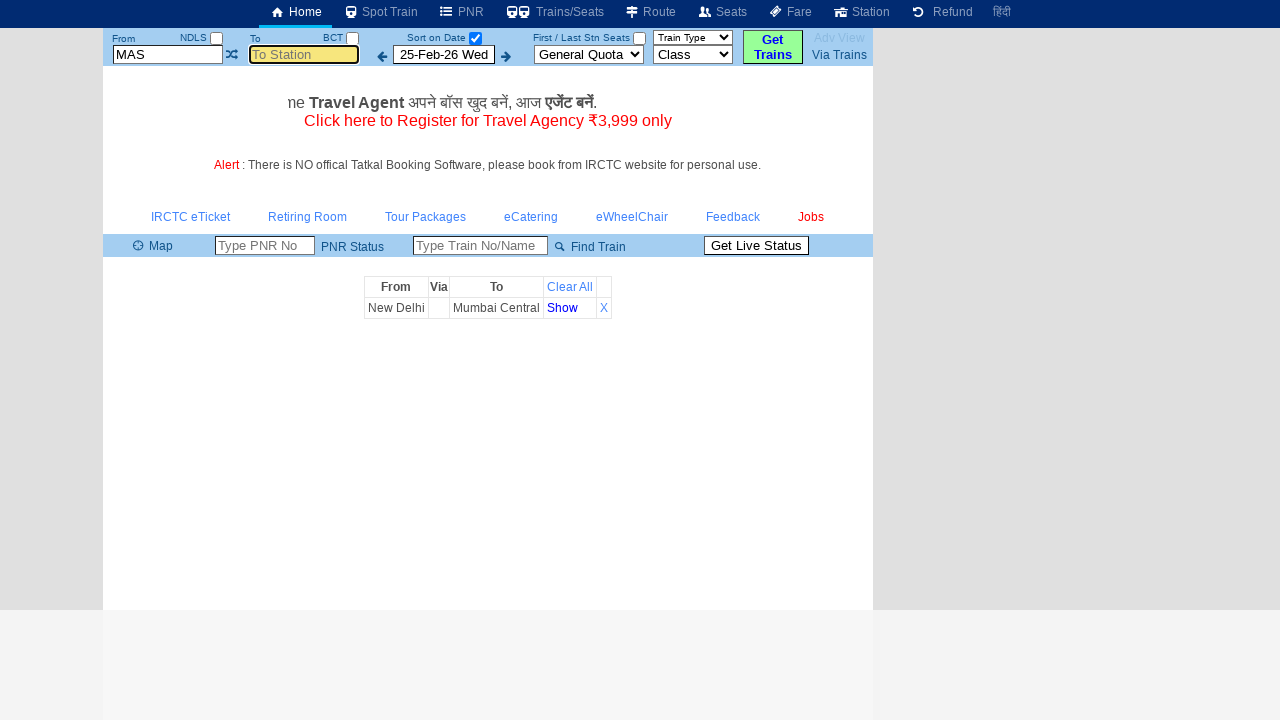

Filled arrival station with 'MDU' on #txtStationTo
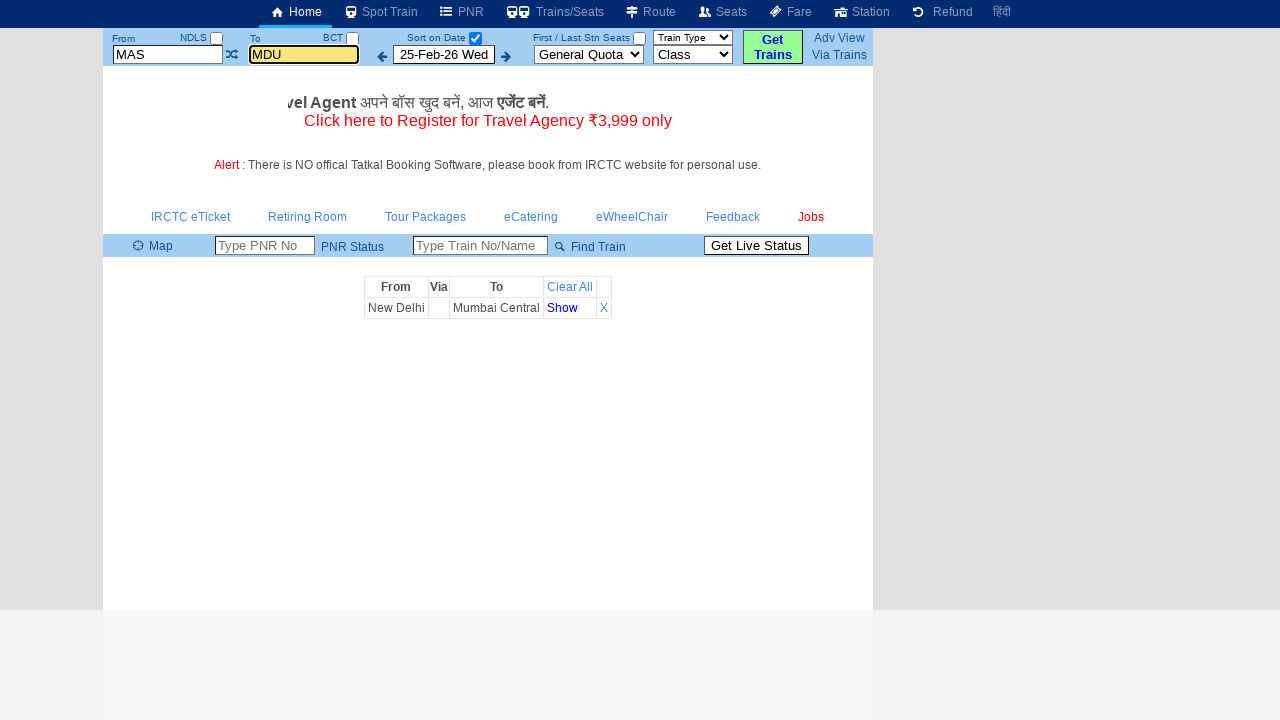

Pressed Enter to confirm arrival station on #txtStationTo
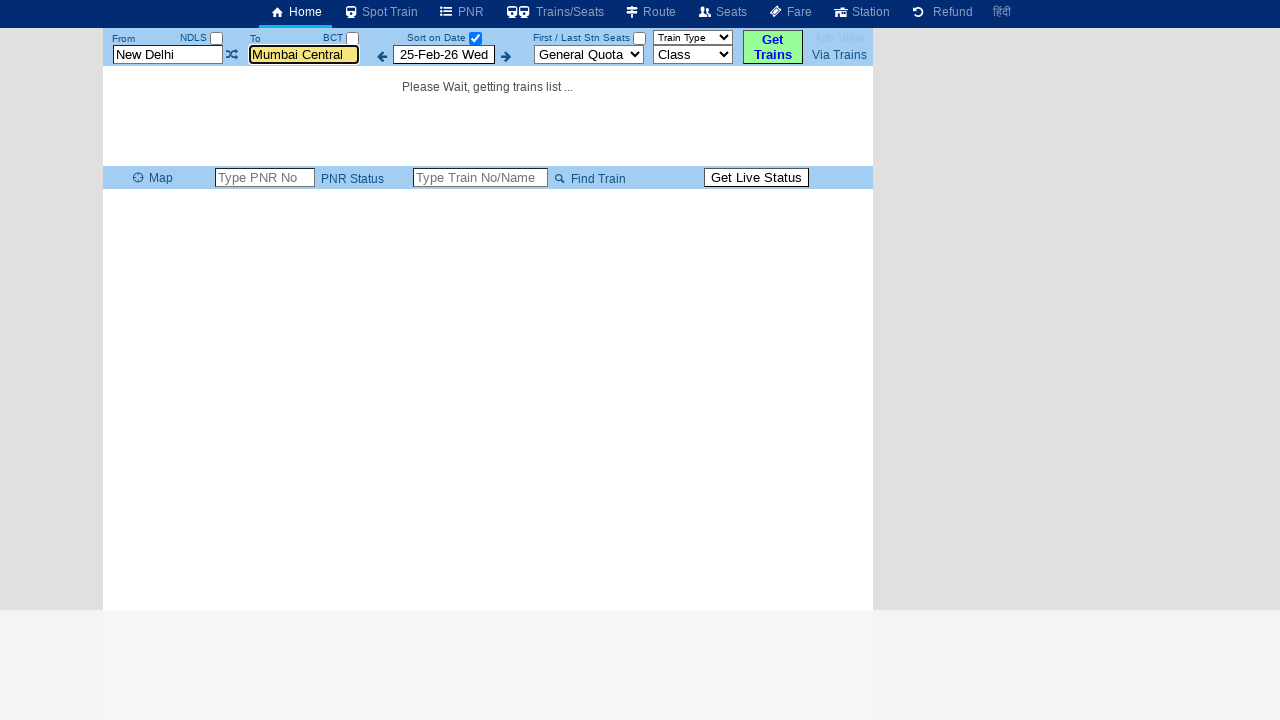

Unchecked date selection checkbox at (475, 38) on #chkSelectDateOnly
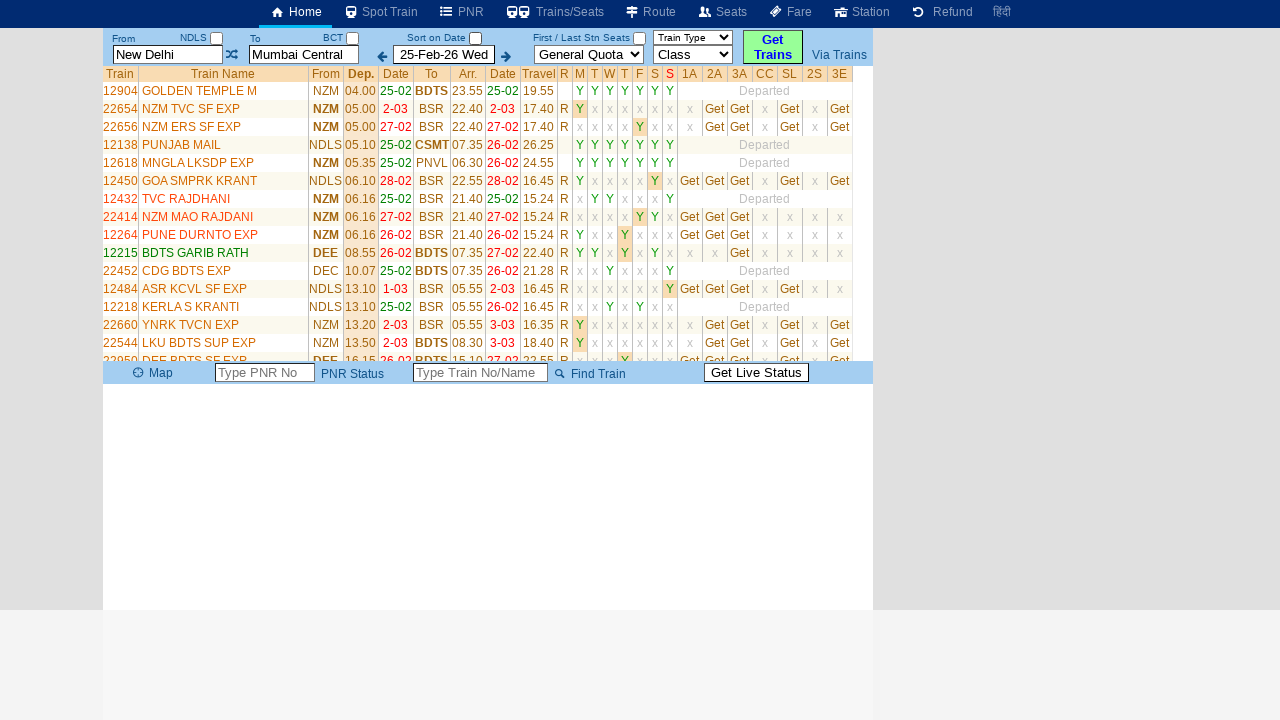

Train list results loaded and displayed
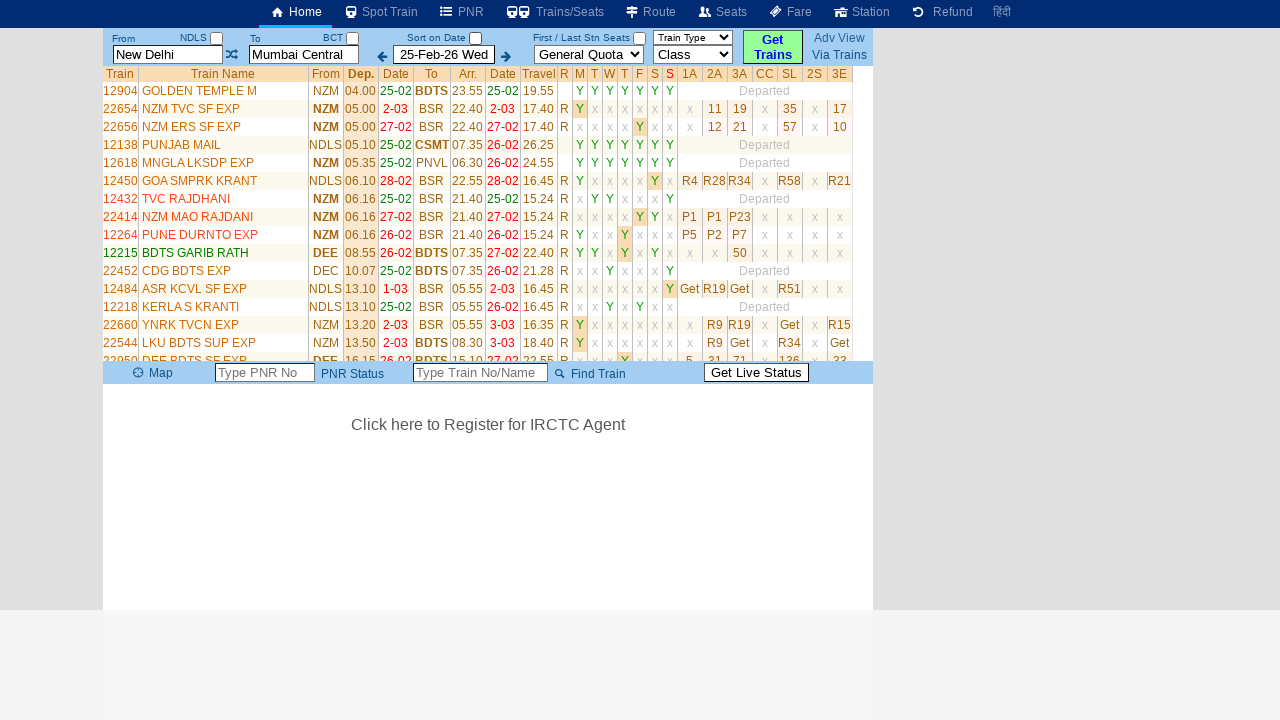

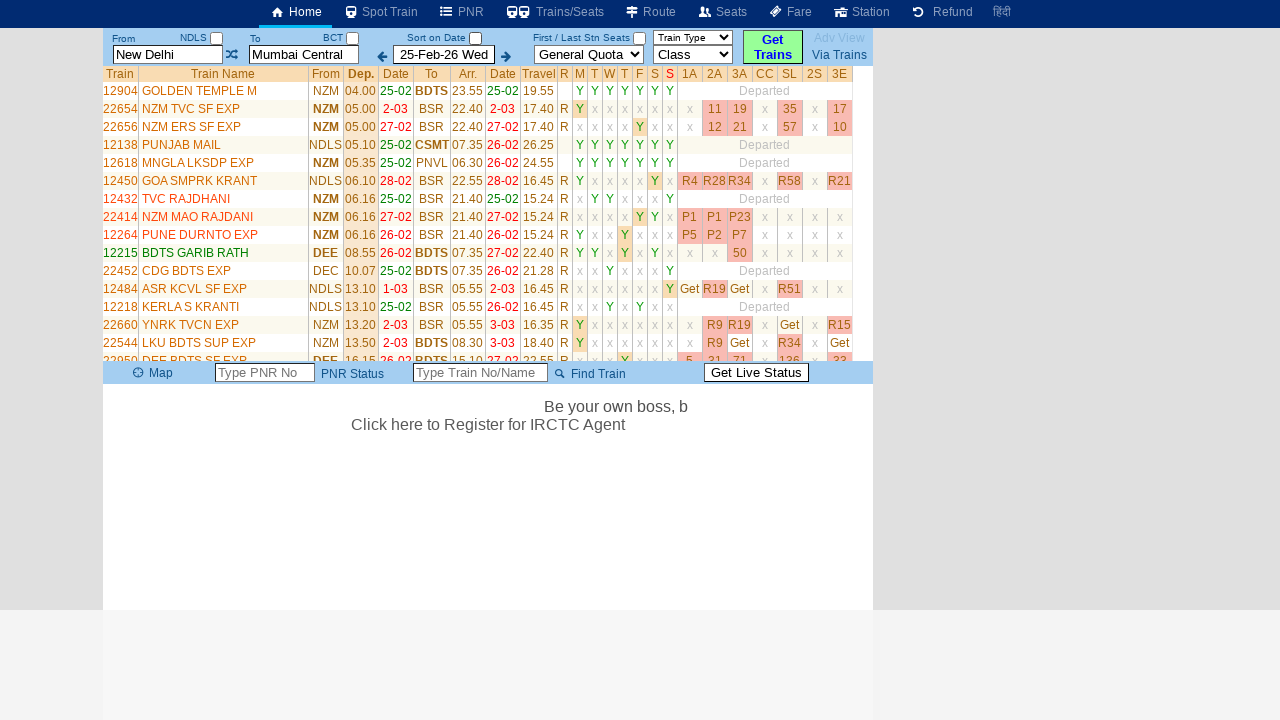